Tests JavaScript execution by clicking a checkbox element using JavaScript executor instead of regular click

Starting URL: https://www.letskodeit.com/practice

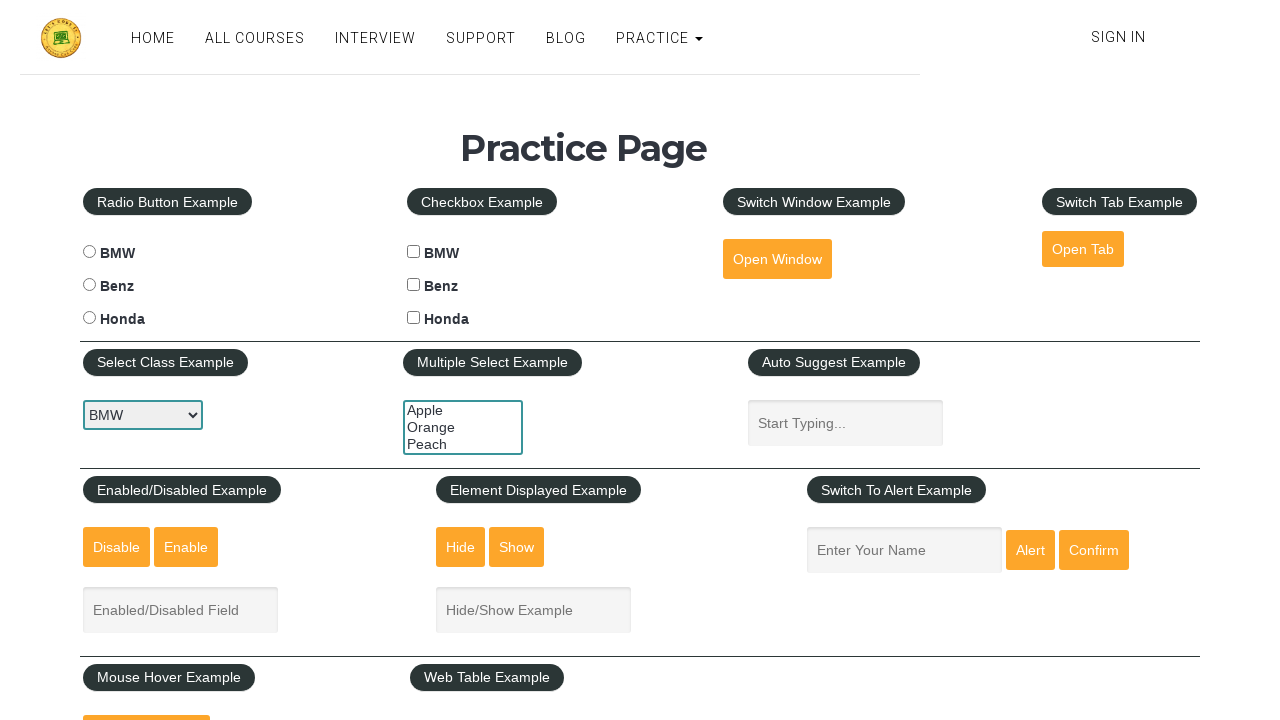

Clicked BMW checkbox using JavaScript executor
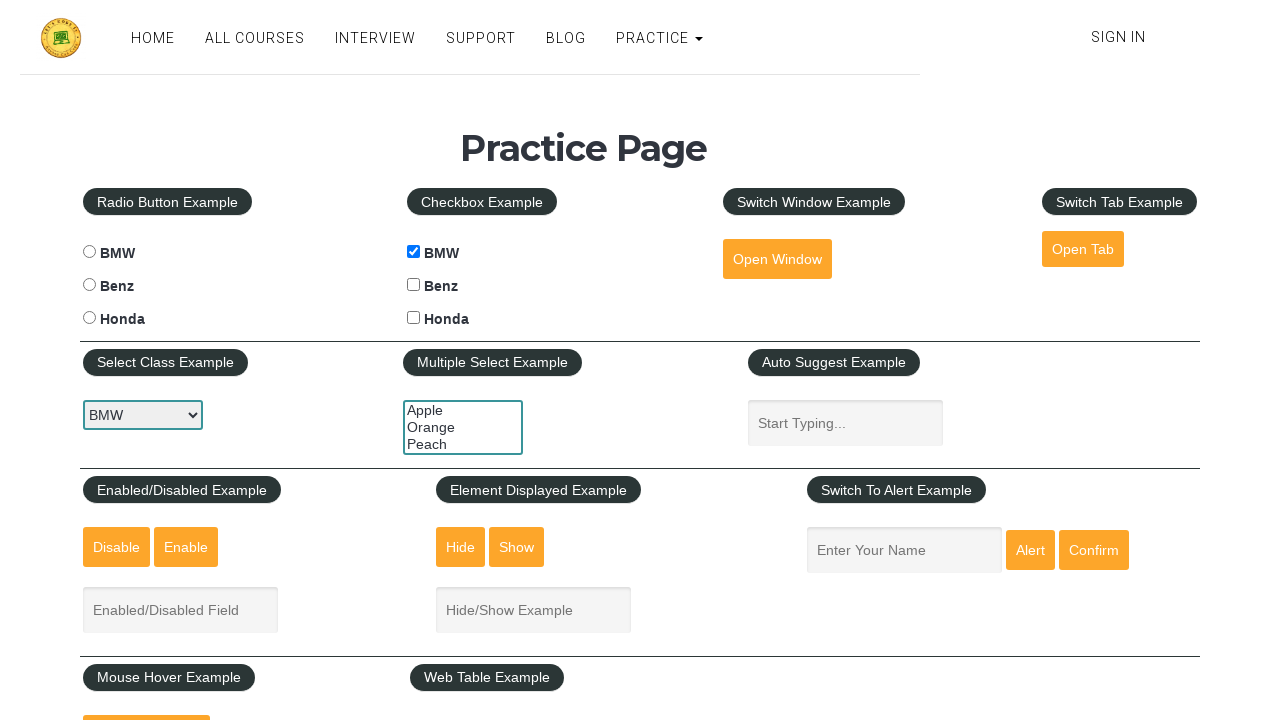

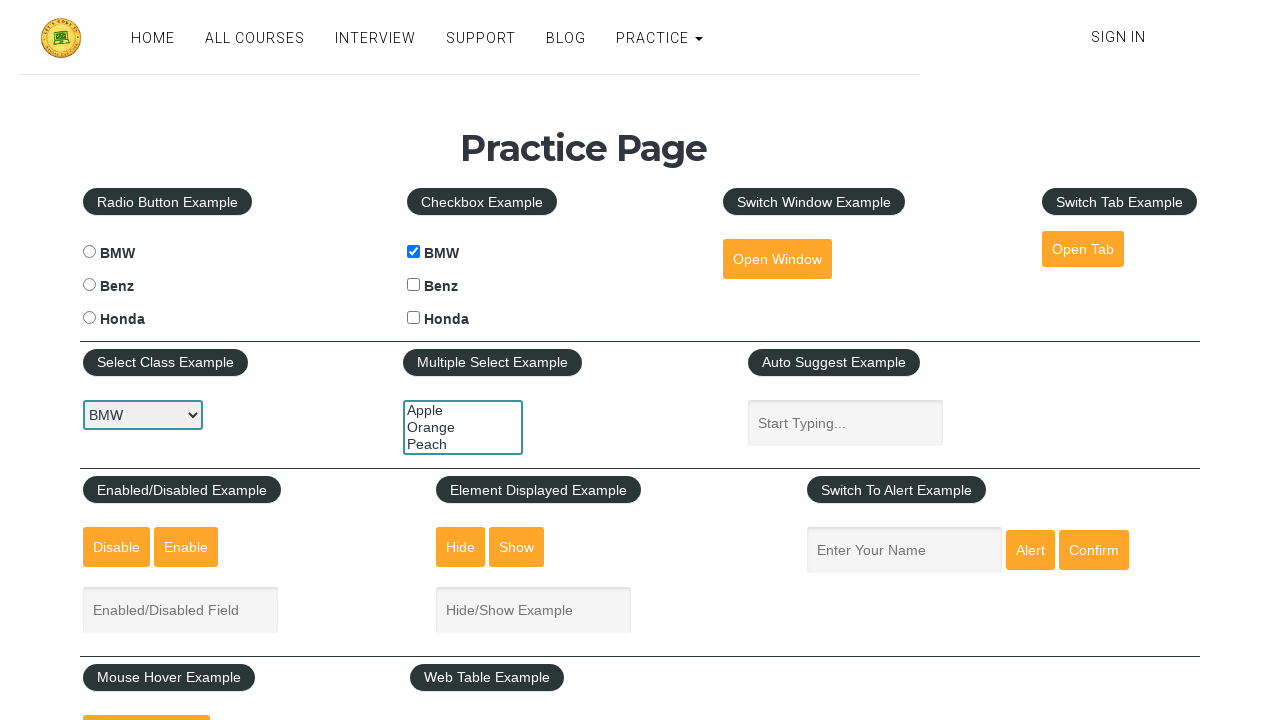